Tests that edits are cancelled when pressing Escape

Starting URL: https://demo.playwright.dev/todomvc

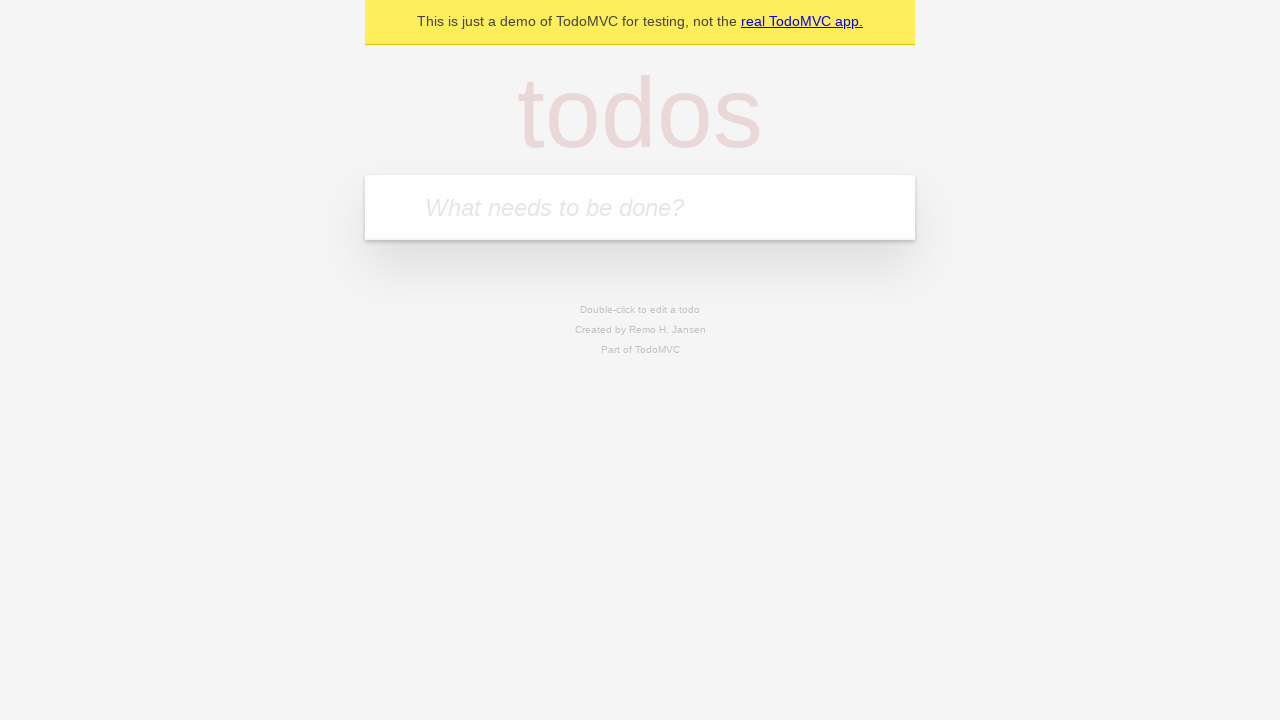

Filled input field with 'buy some cheese' on internal:attr=[placeholder="What needs to be done?"i]
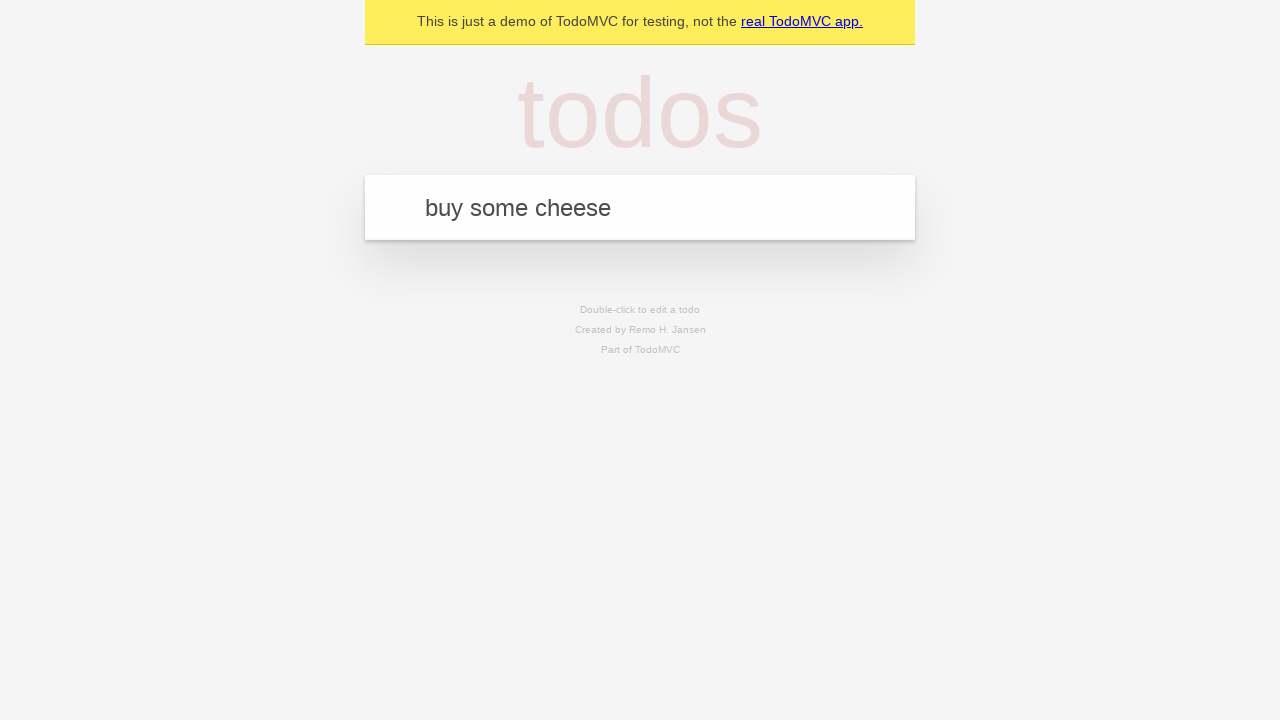

Pressed Enter to create first todo on internal:attr=[placeholder="What needs to be done?"i]
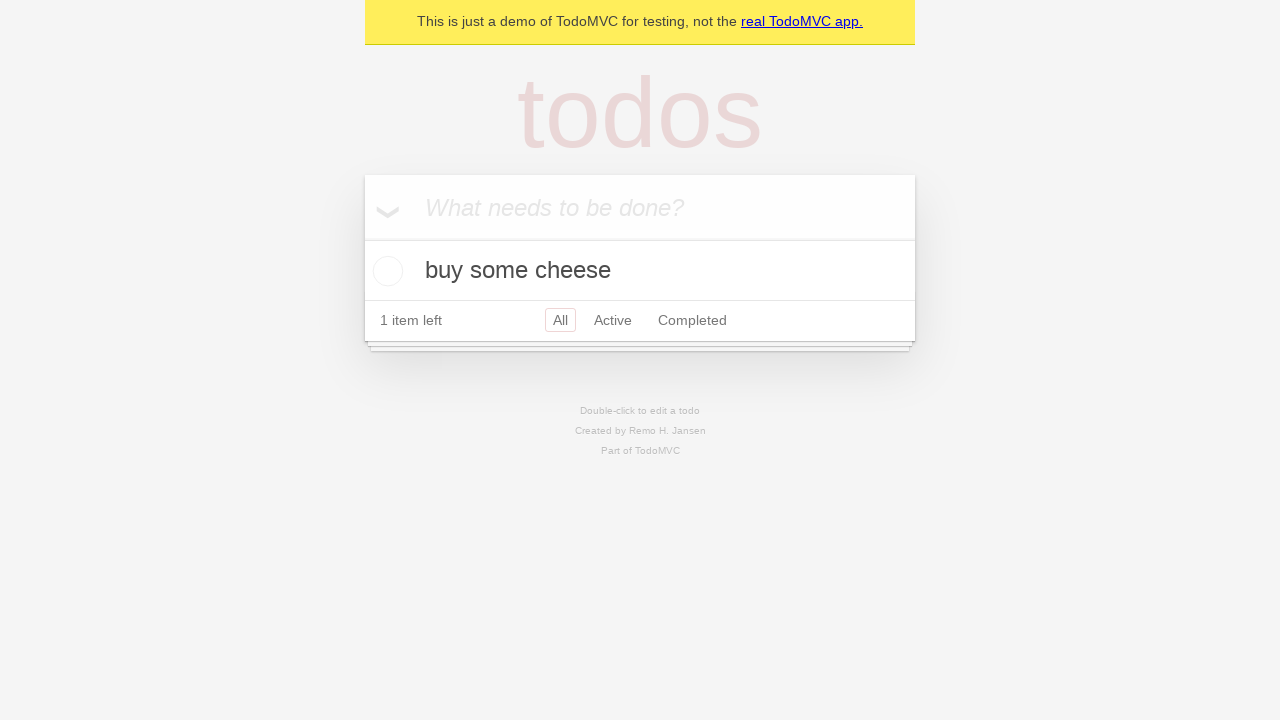

Filled input field with 'feed the cat' on internal:attr=[placeholder="What needs to be done?"i]
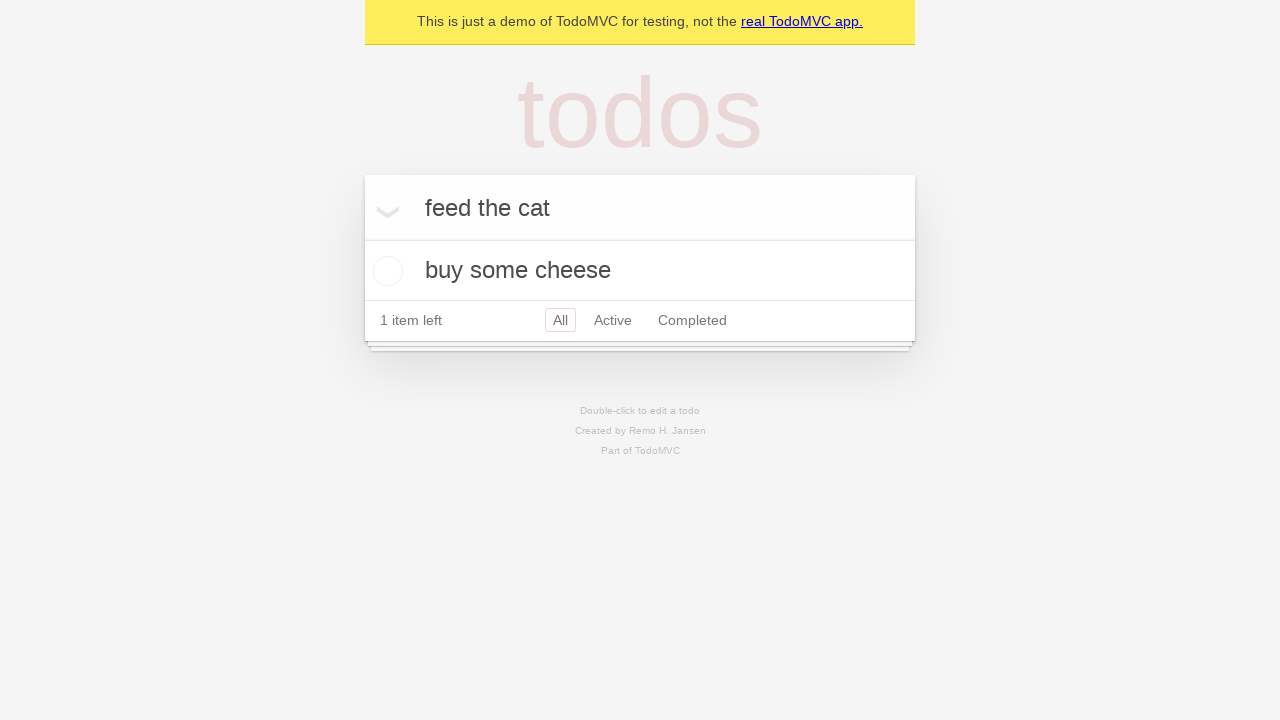

Pressed Enter to create second todo on internal:attr=[placeholder="What needs to be done?"i]
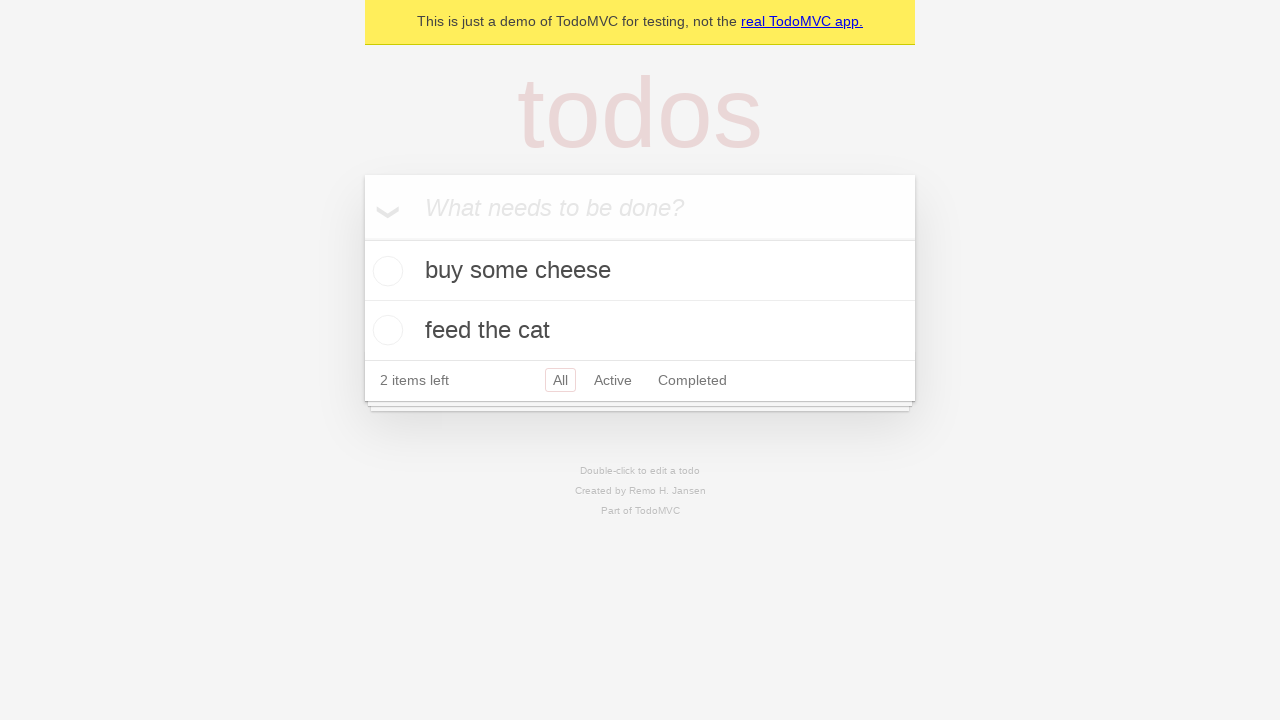

Filled input field with 'book a doctors appointment' on internal:attr=[placeholder="What needs to be done?"i]
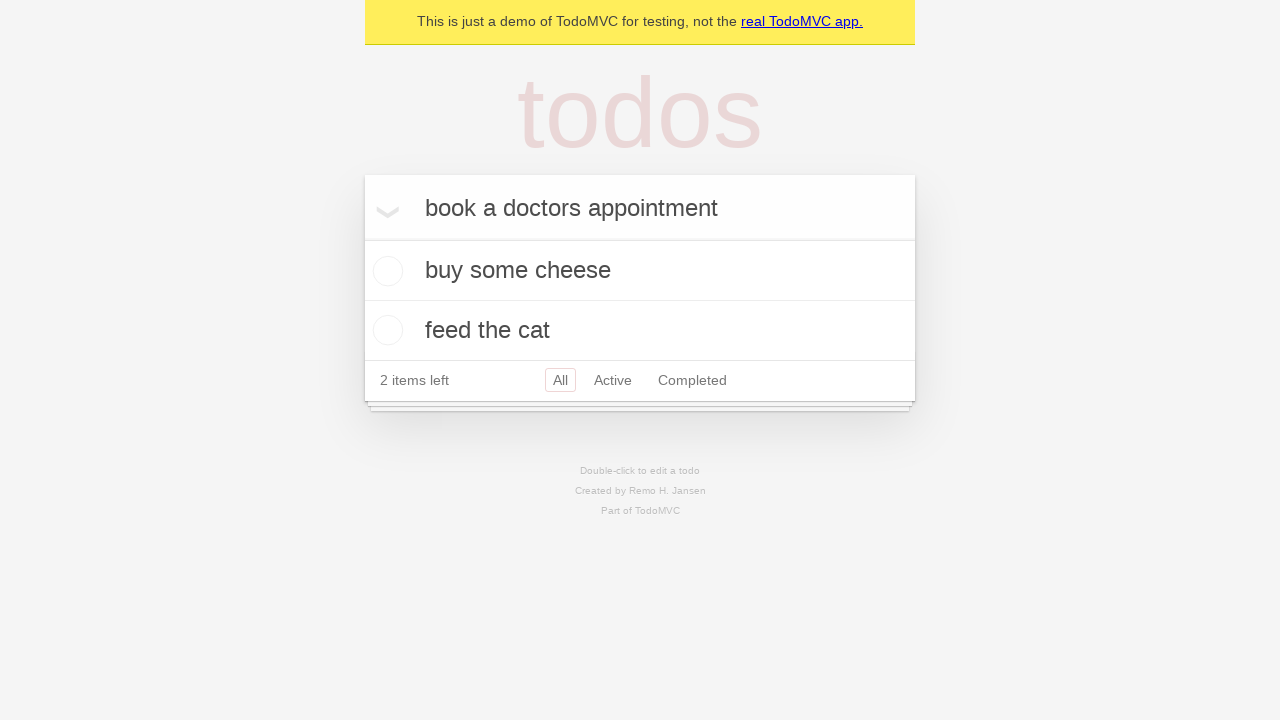

Pressed Enter to create third todo on internal:attr=[placeholder="What needs to be done?"i]
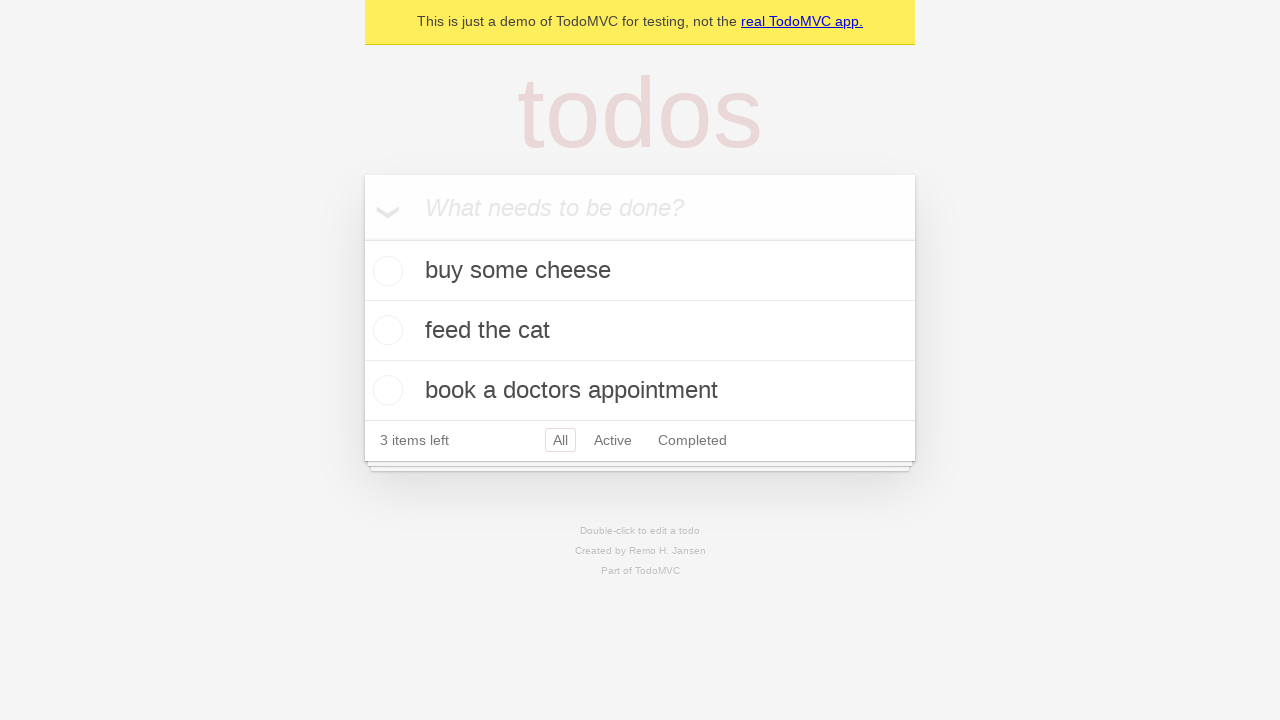

Double-clicked on second todo item to enter edit mode at (640, 331) on internal:testid=[data-testid="todo-item"s] >> nth=1
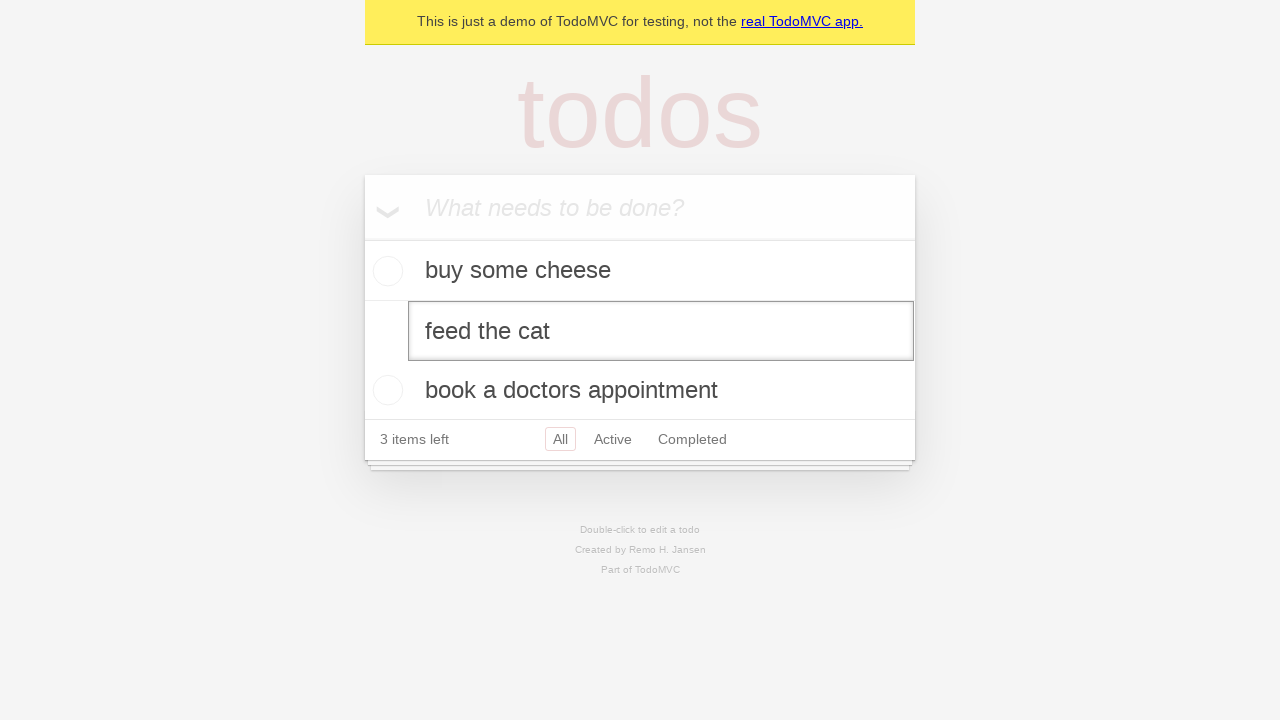

Filled edit textbox with 'buy some sausages' on internal:testid=[data-testid="todo-item"s] >> nth=1 >> internal:role=textbox[nam
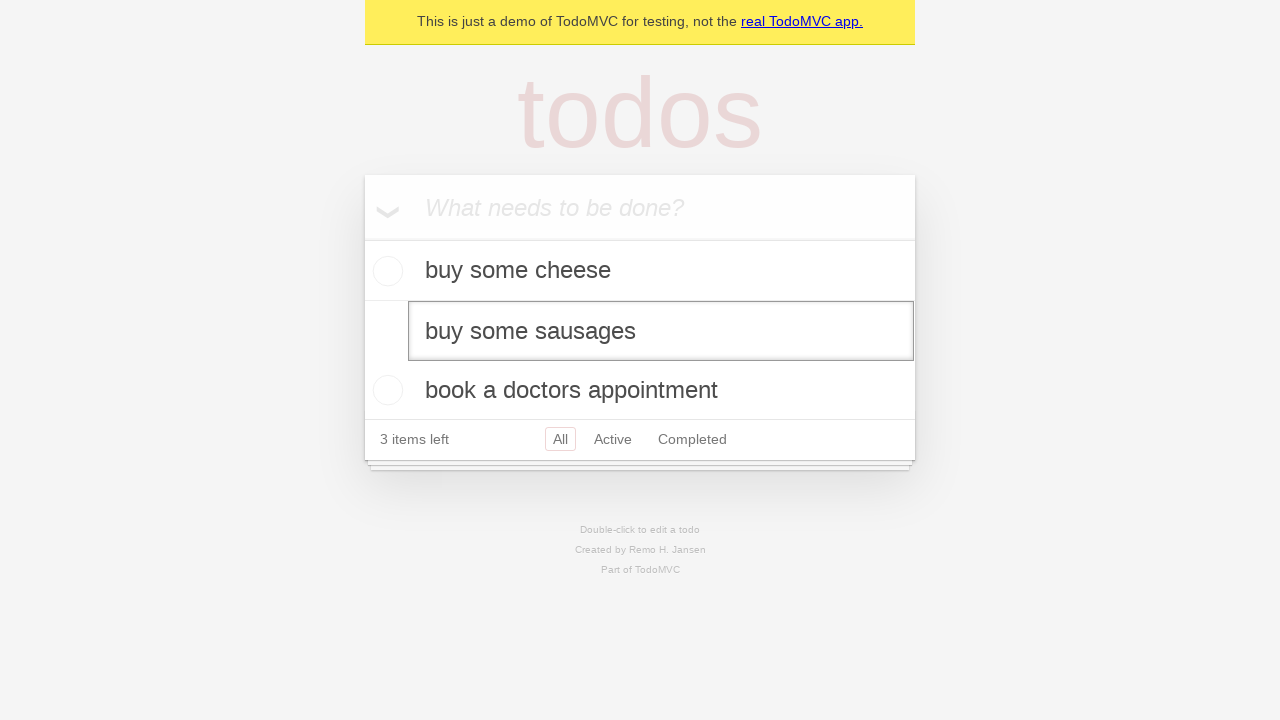

Pressed Escape to cancel edit and verify changes are not saved on internal:testid=[data-testid="todo-item"s] >> nth=1 >> internal:role=textbox[nam
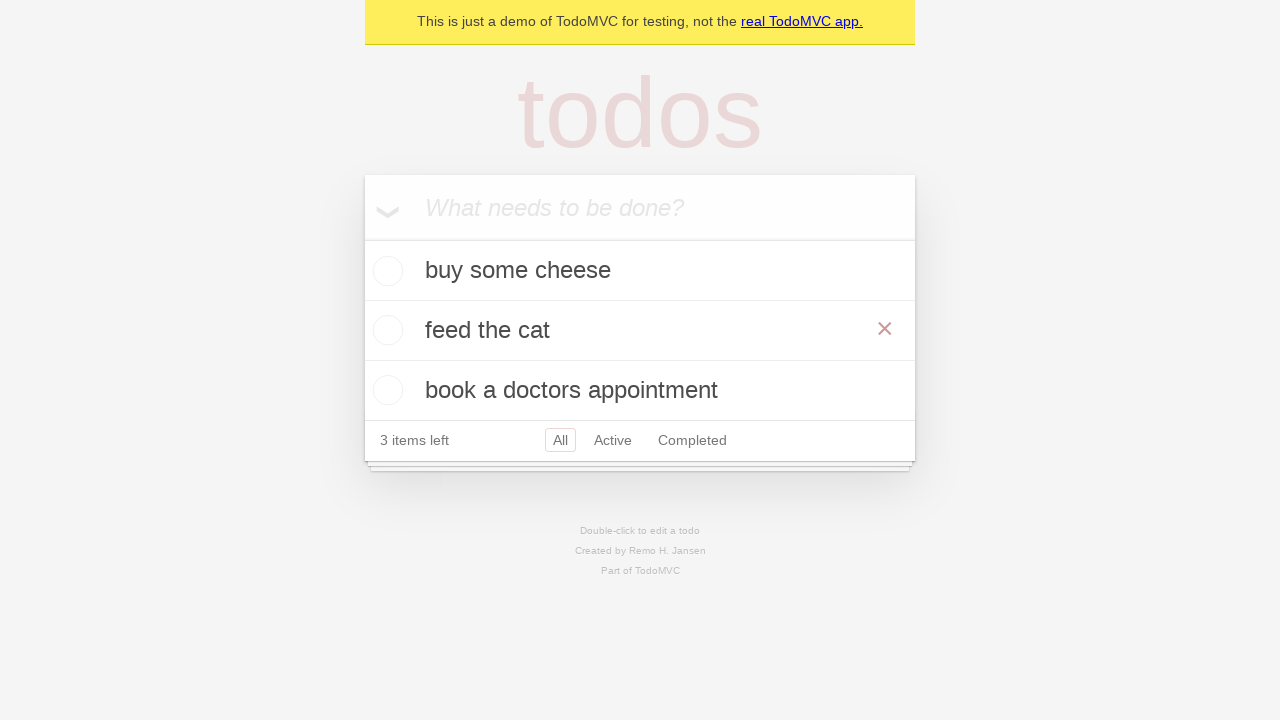

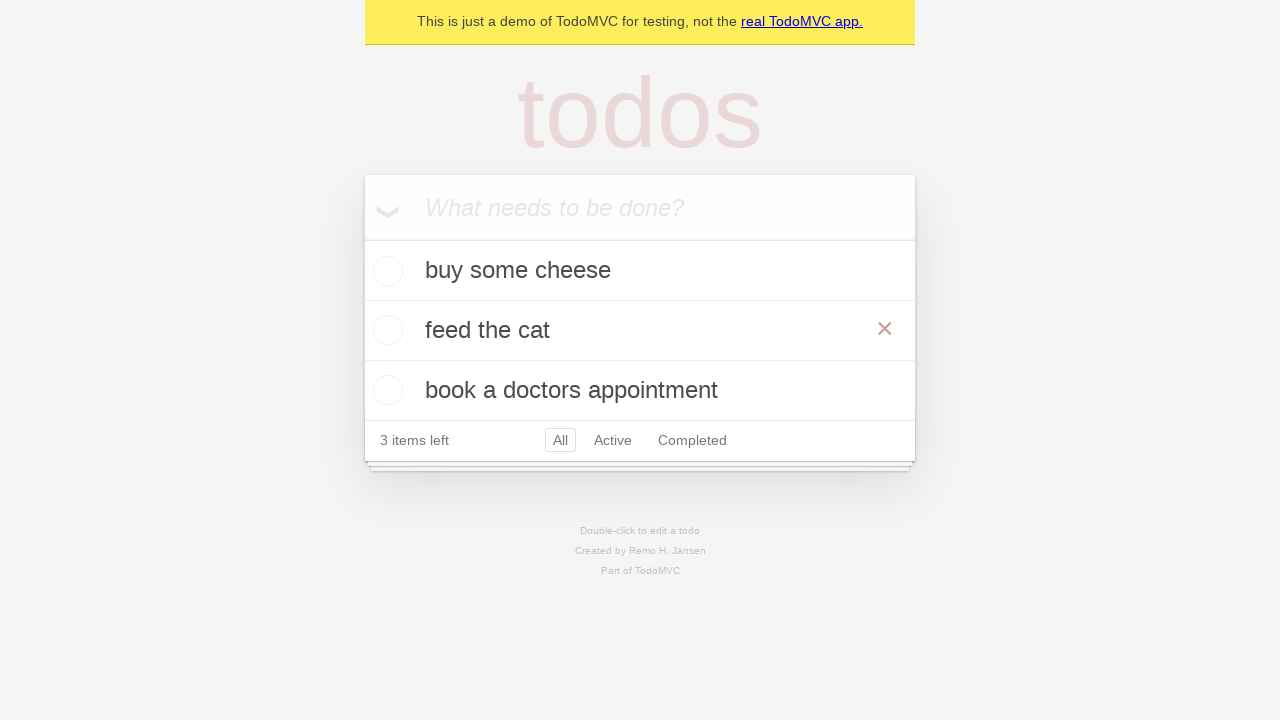